Navigates to OrangeHRM demo page and verifies that the country dropdown contains the expected option "India"

Starting URL: https://www.orangehrm.com/en/book-a-free-demo/

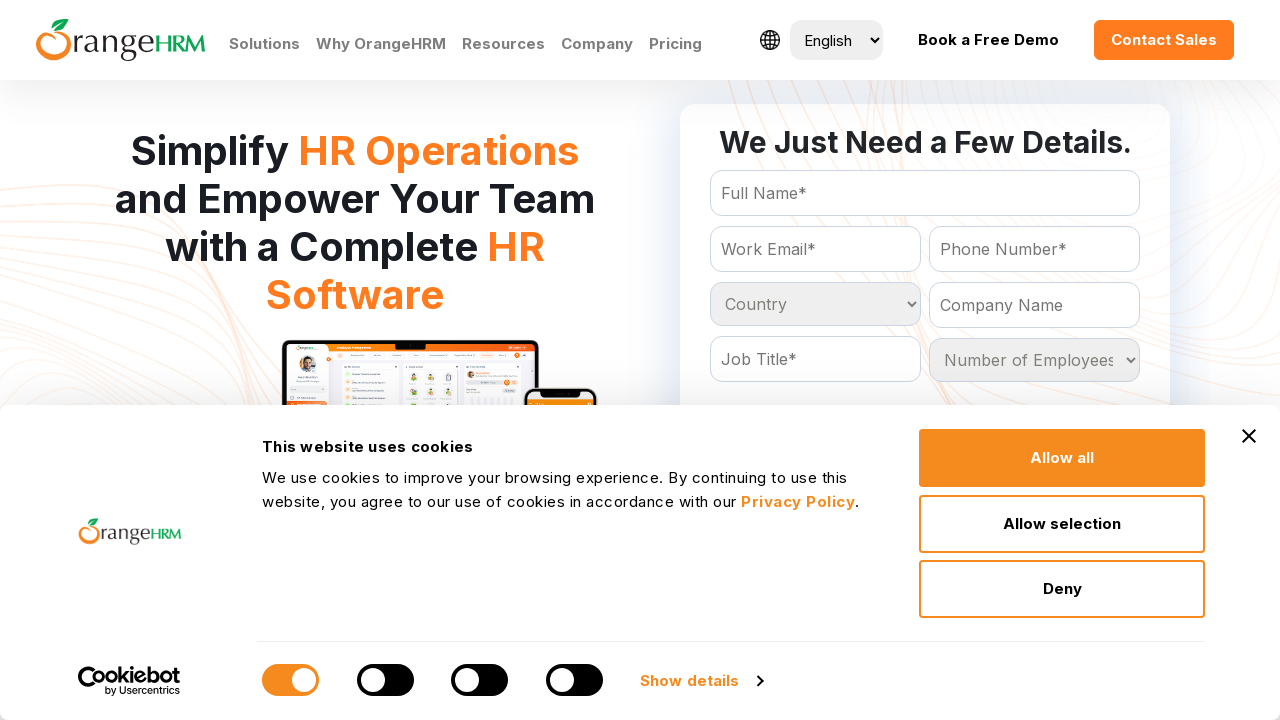

Navigated to OrangeHRM demo booking page
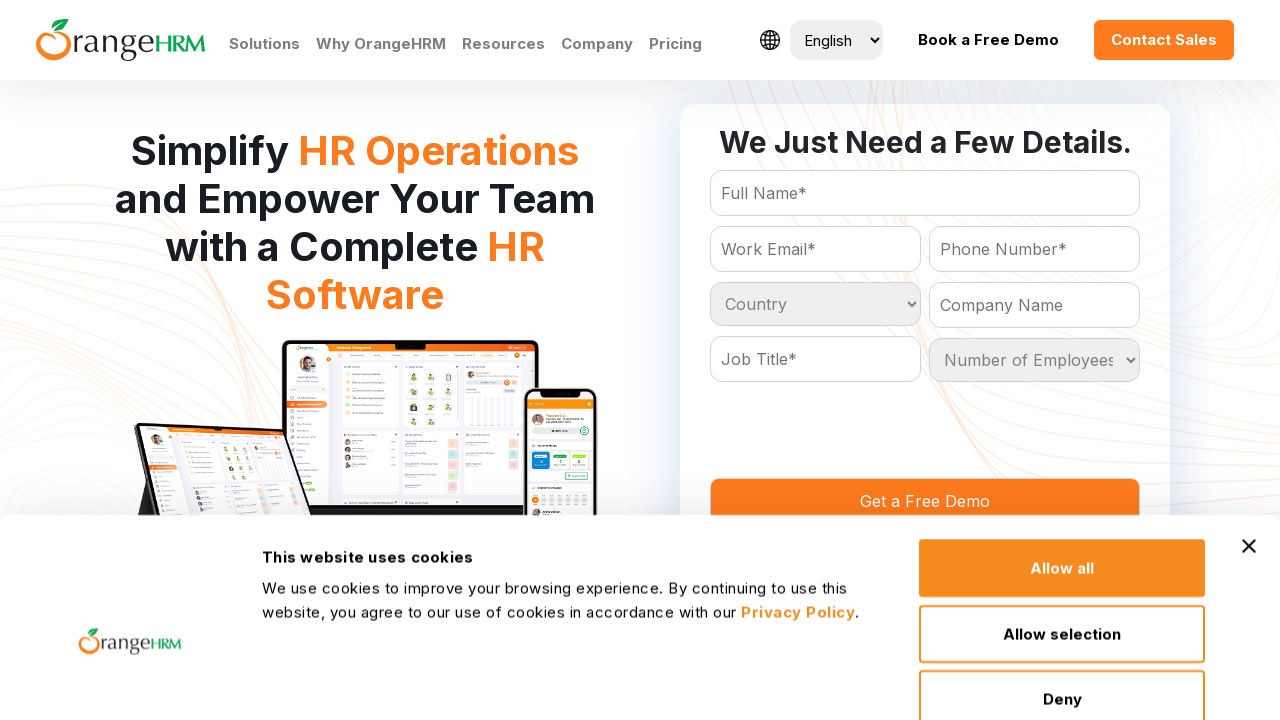

Country dropdown element loaded and present
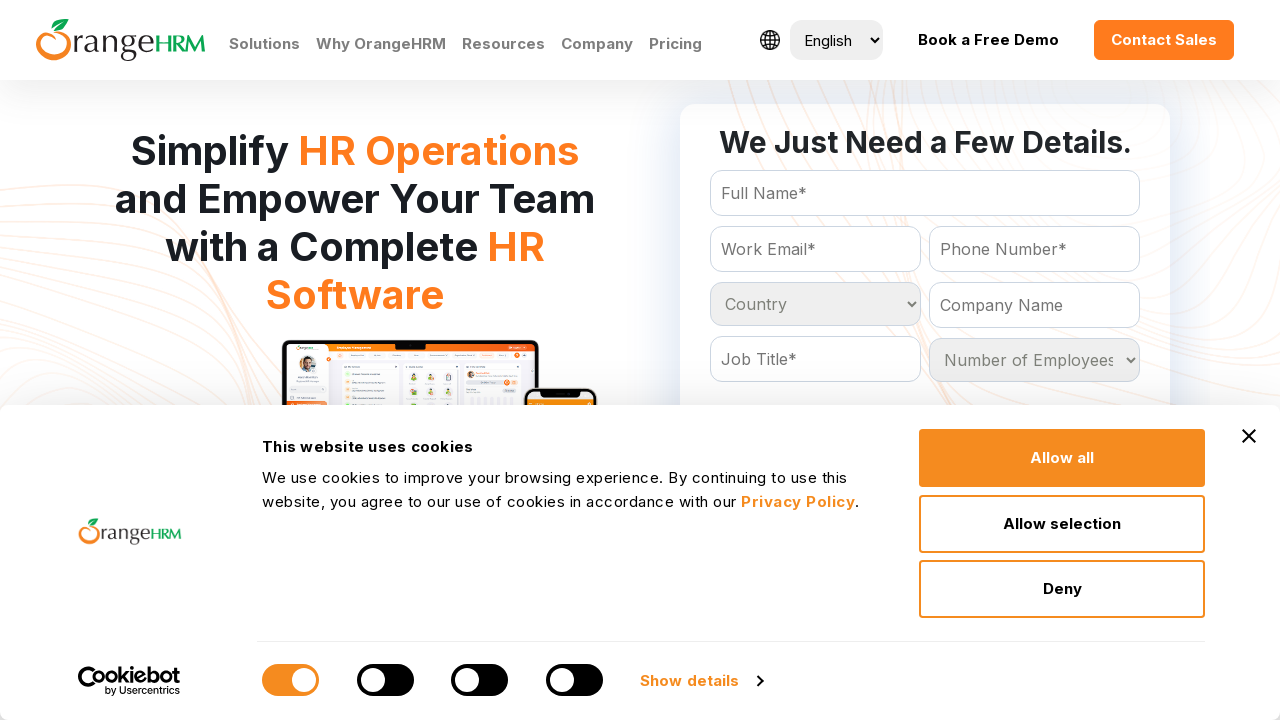

Retrieved all options from country dropdown
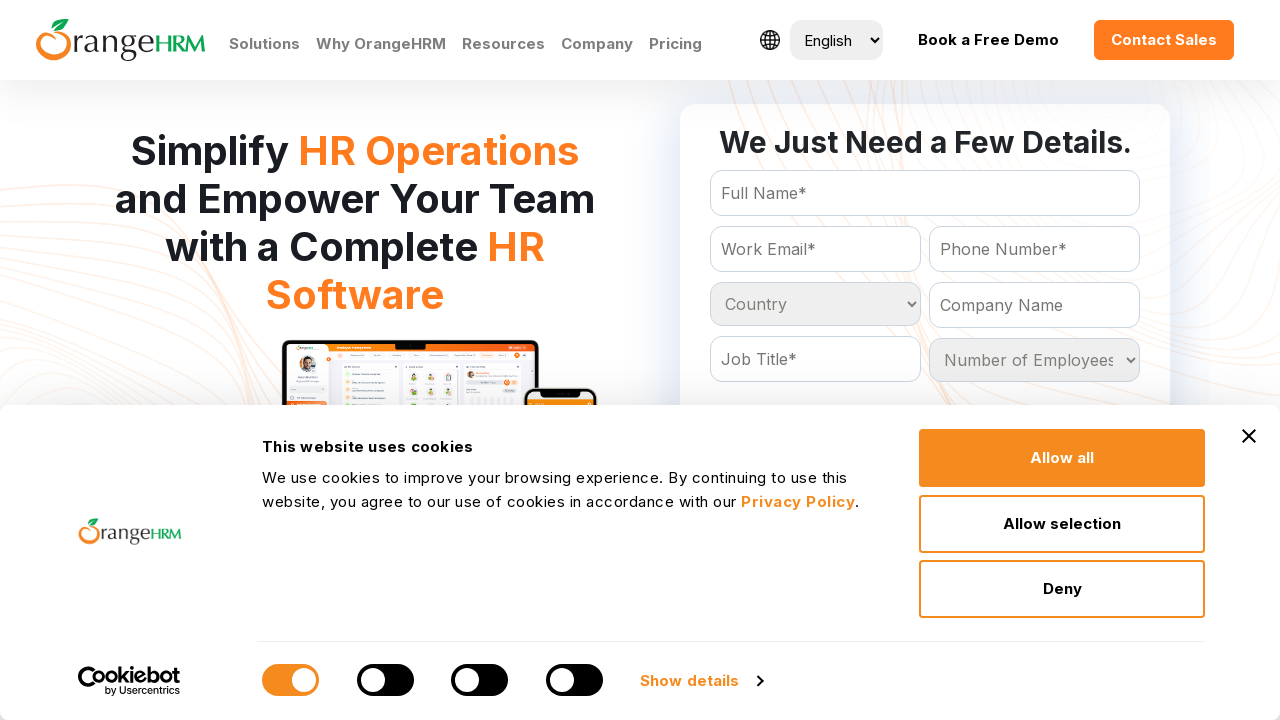

Verified that 'India' is NOT present in country dropdown options - TEST FAILED
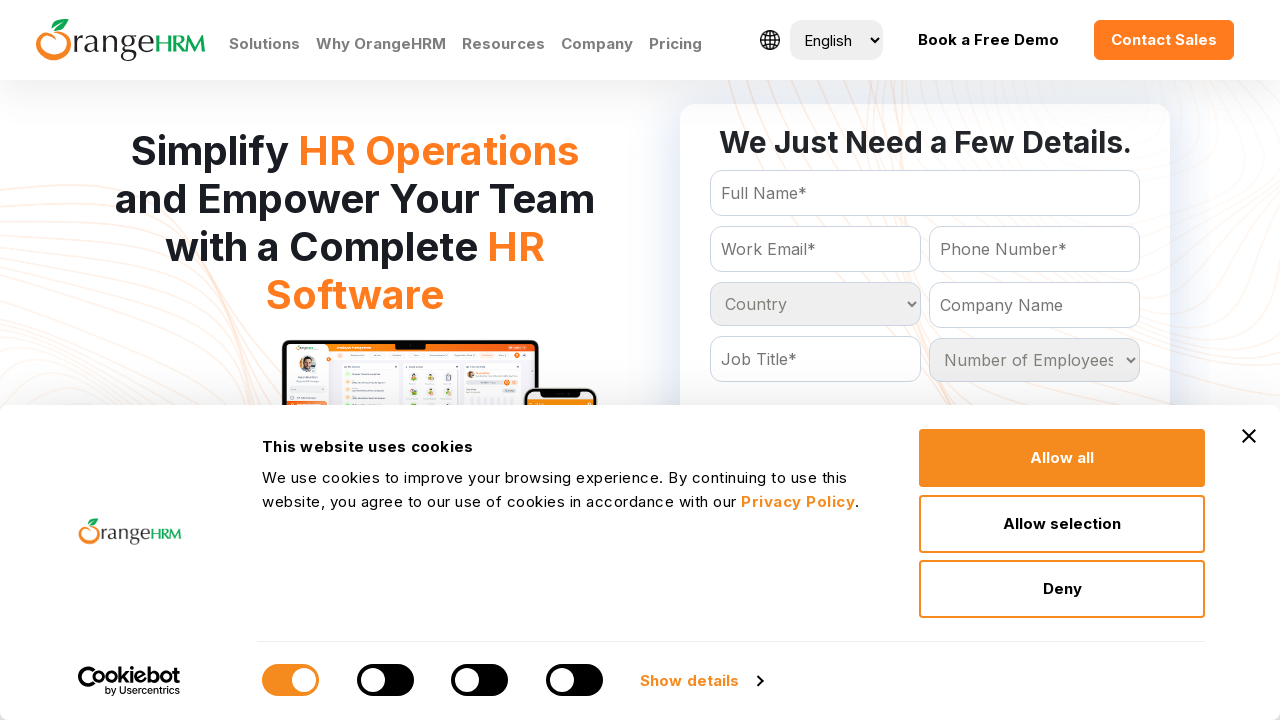

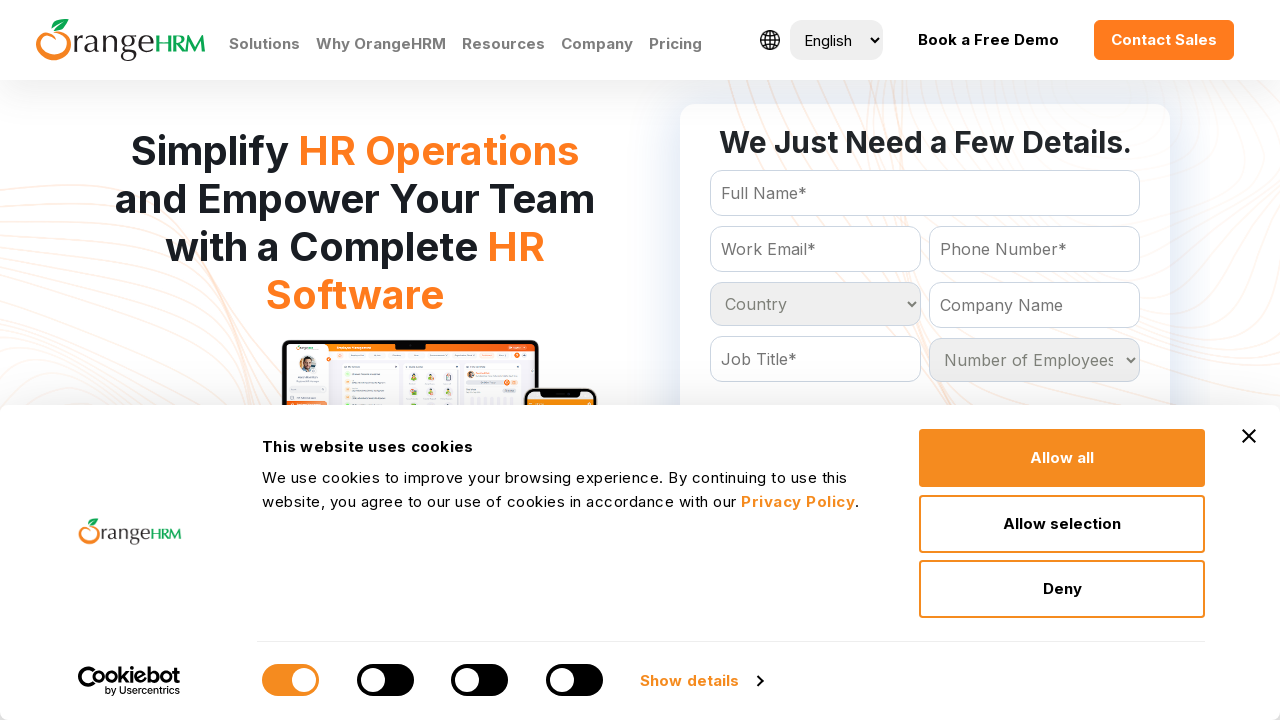